Tests JavaScript alert handling by triggering and interacting with different types of alerts: simple alert, confirmation dialog, and prompt dialog

Starting URL: https://the-internet.herokuapp.com/javascript_alerts

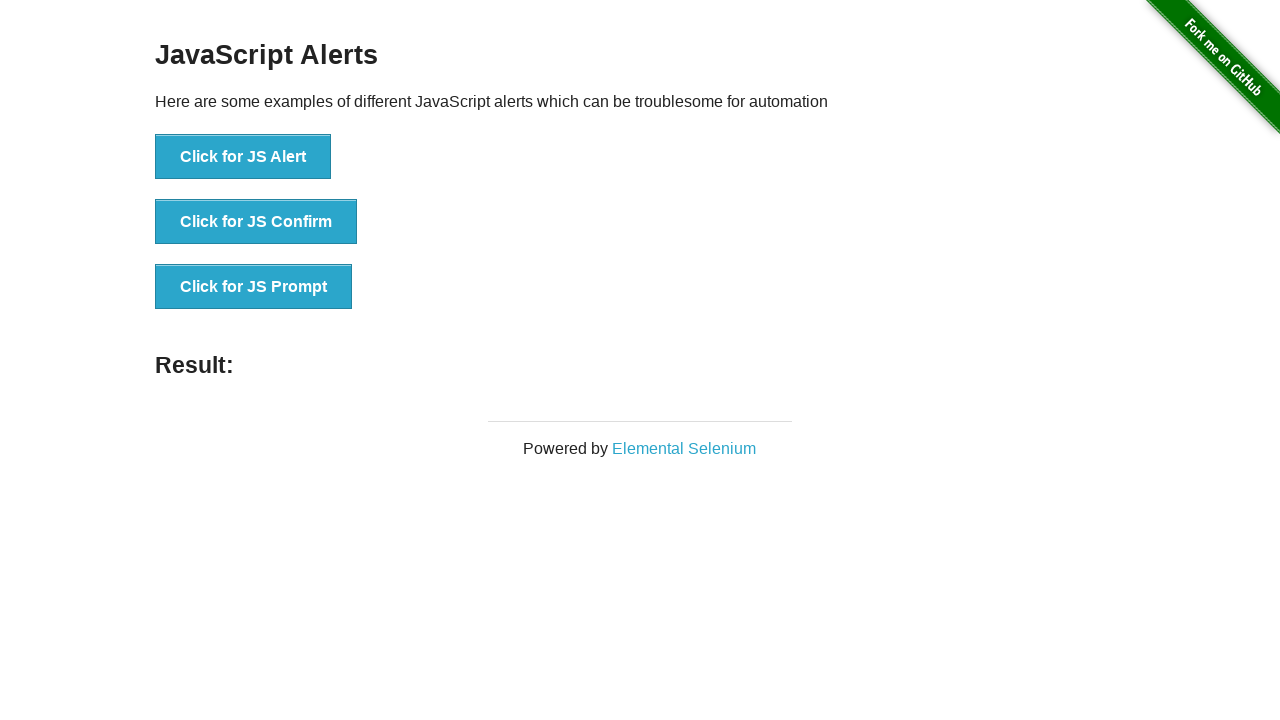

Clicked button to trigger simple JavaScript alert at (243, 157) on xpath=//button[@onclick='jsAlert()']
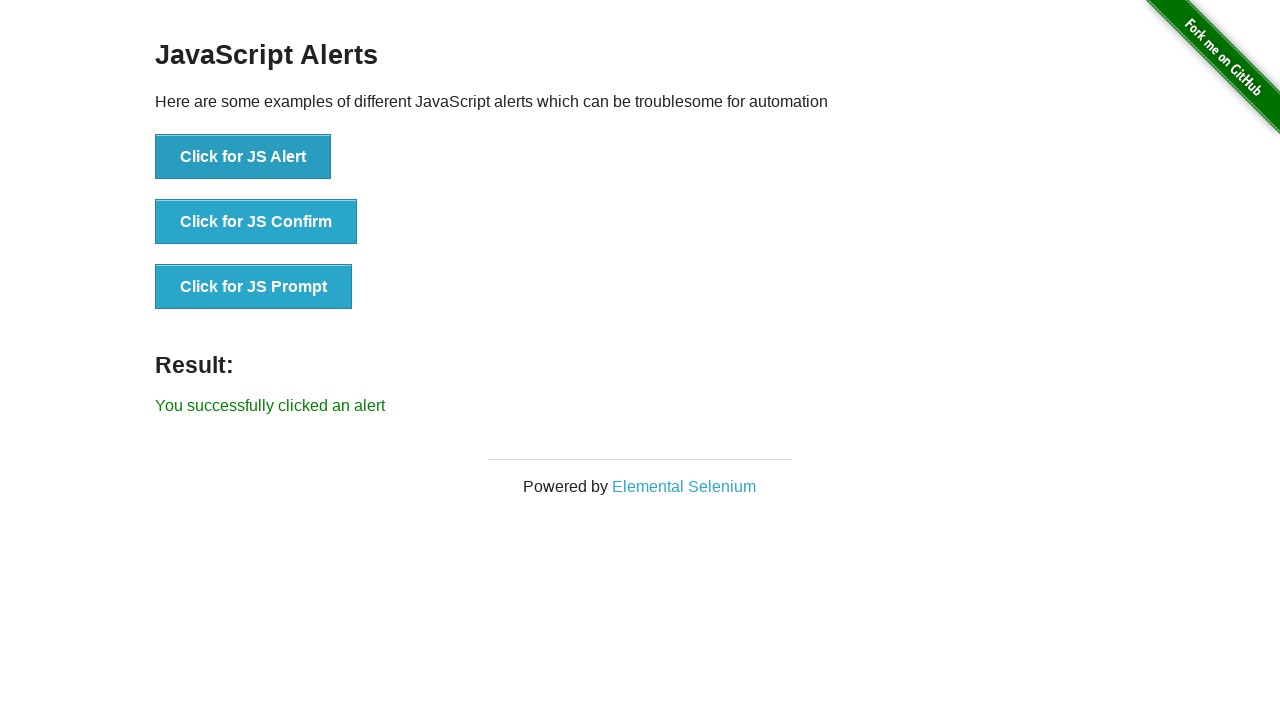

Set up dialog handler to accept simple alert
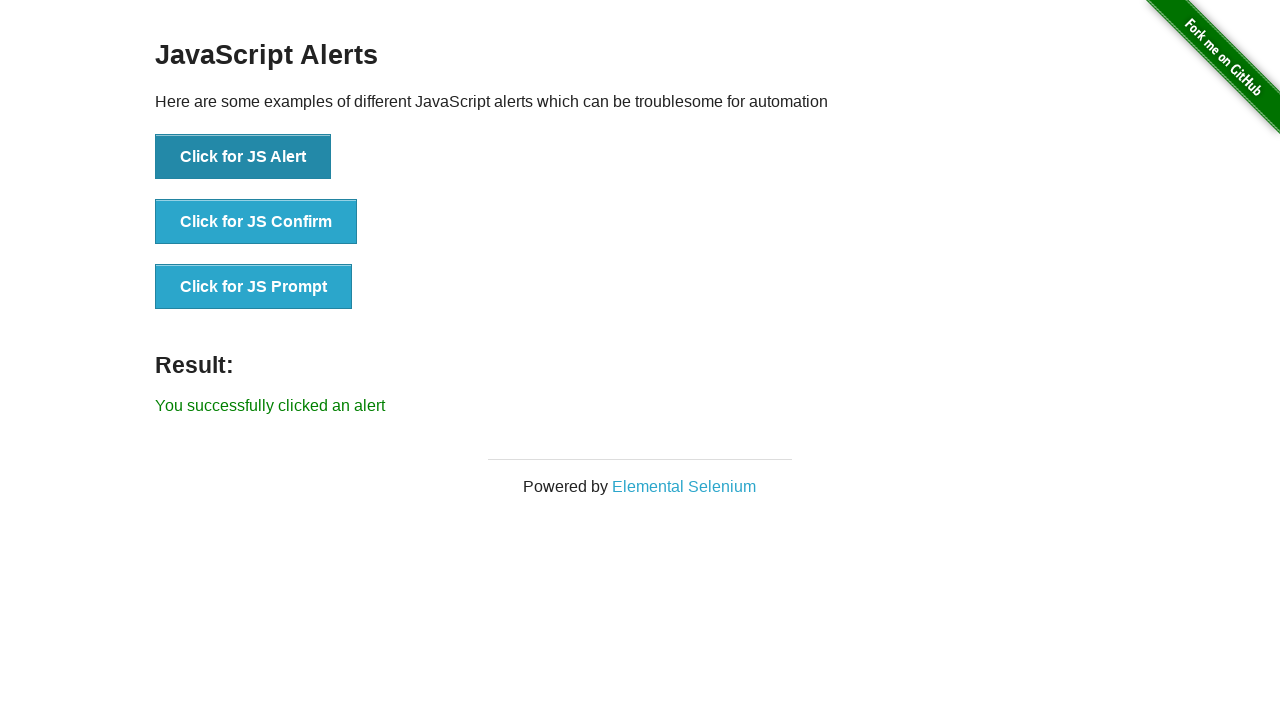

Clicked button to trigger JavaScript confirmation dialog at (256, 222) on xpath=//button[@onclick='jsConfirm()']
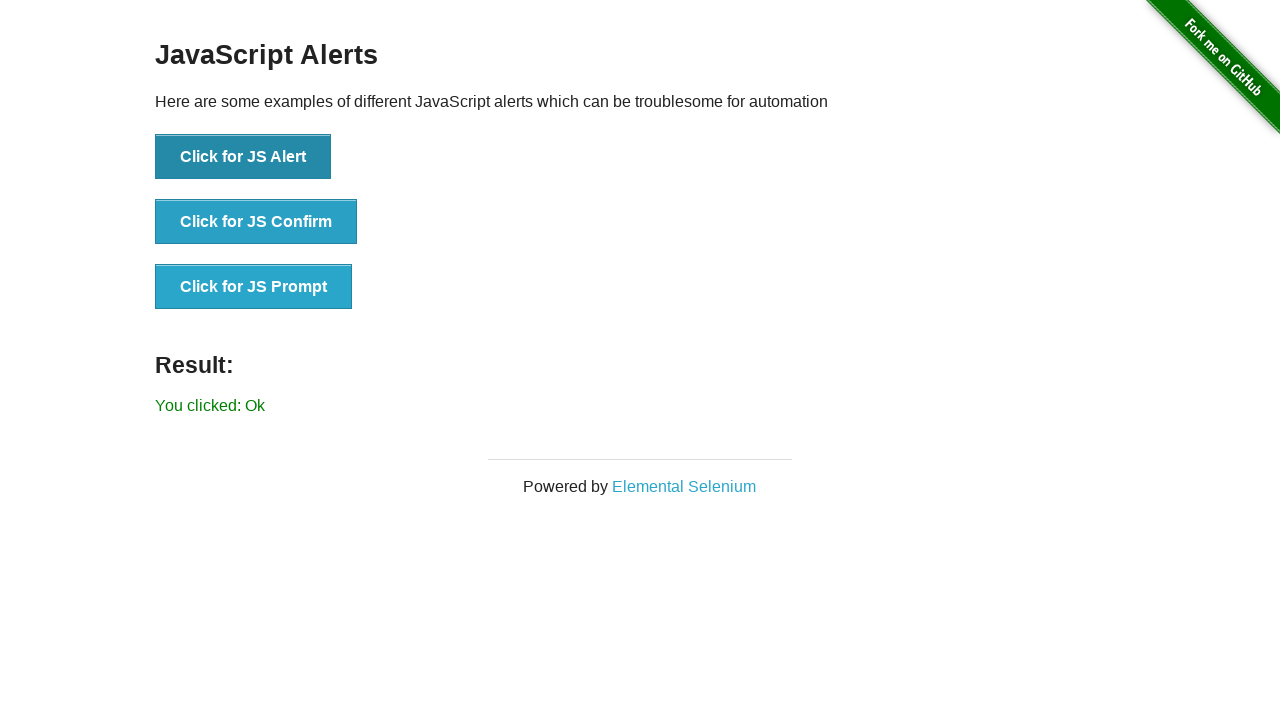

Set up dialog handler to accept confirmation dialog
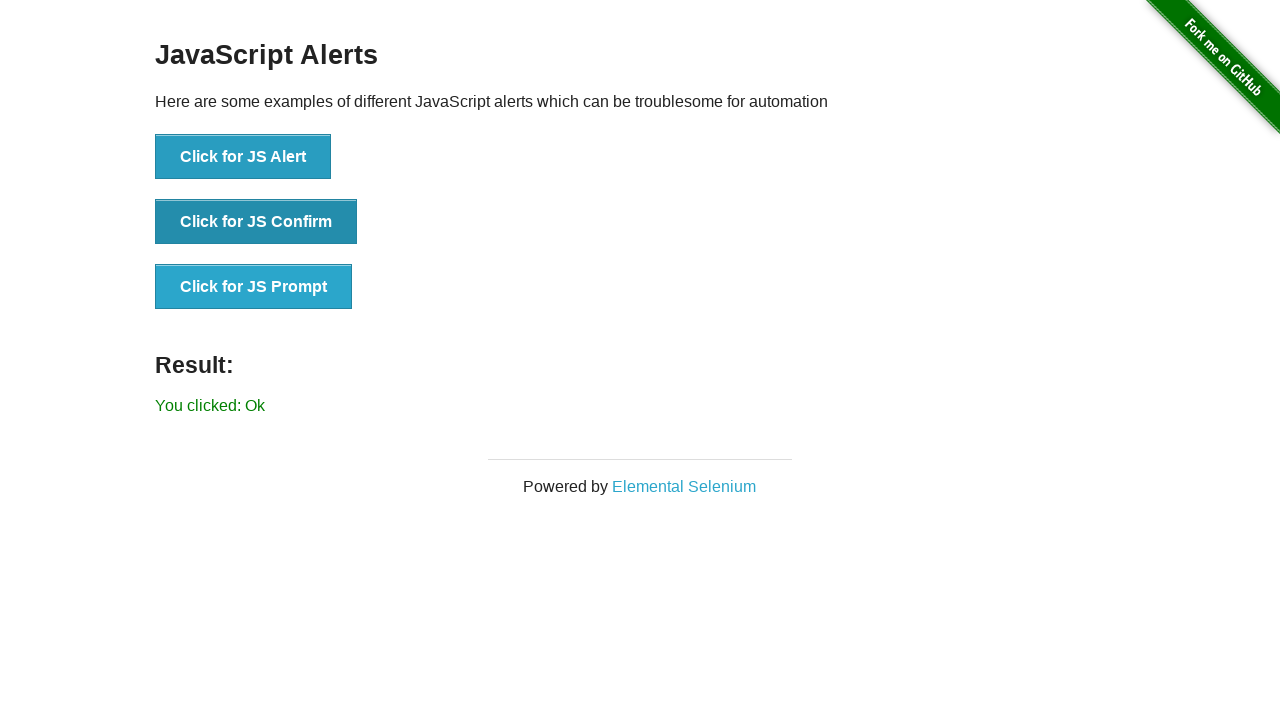

Clicked button to trigger JavaScript prompt dialog at (254, 287) on xpath=//button[text()='Click for JS Prompt']
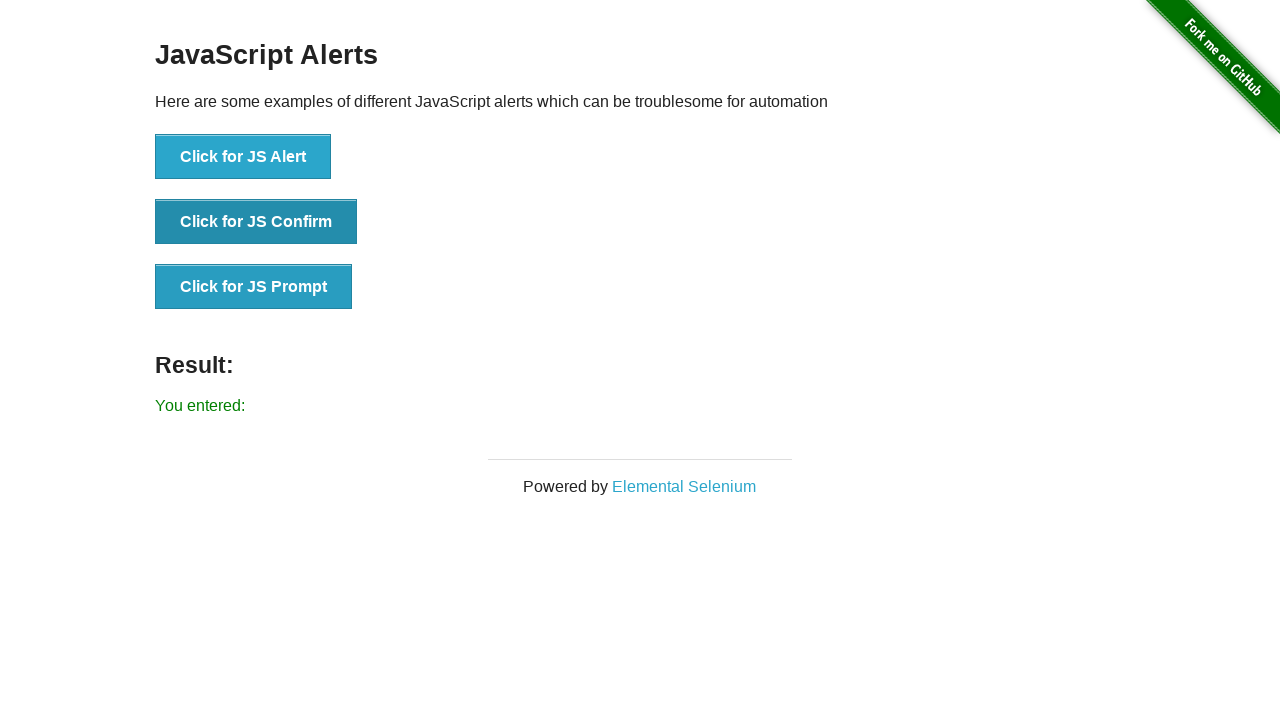

Set up dialog handler to accept prompt dialog with input 'testuser123'
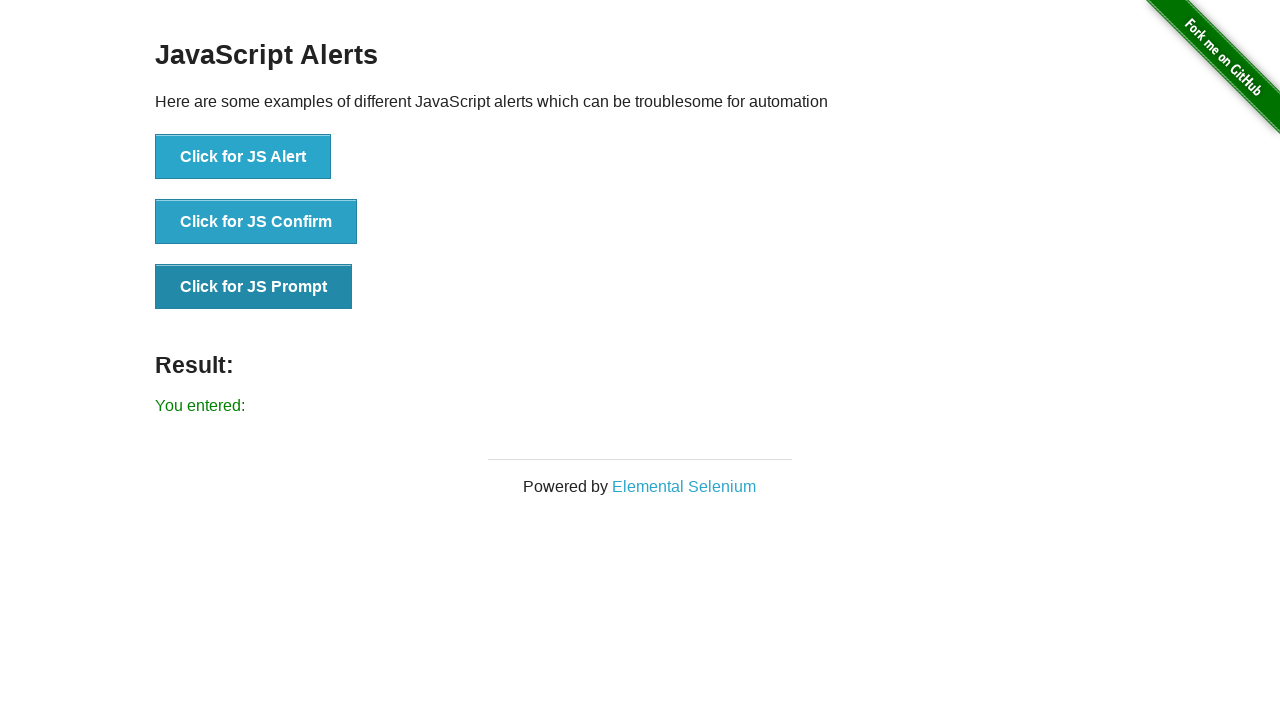

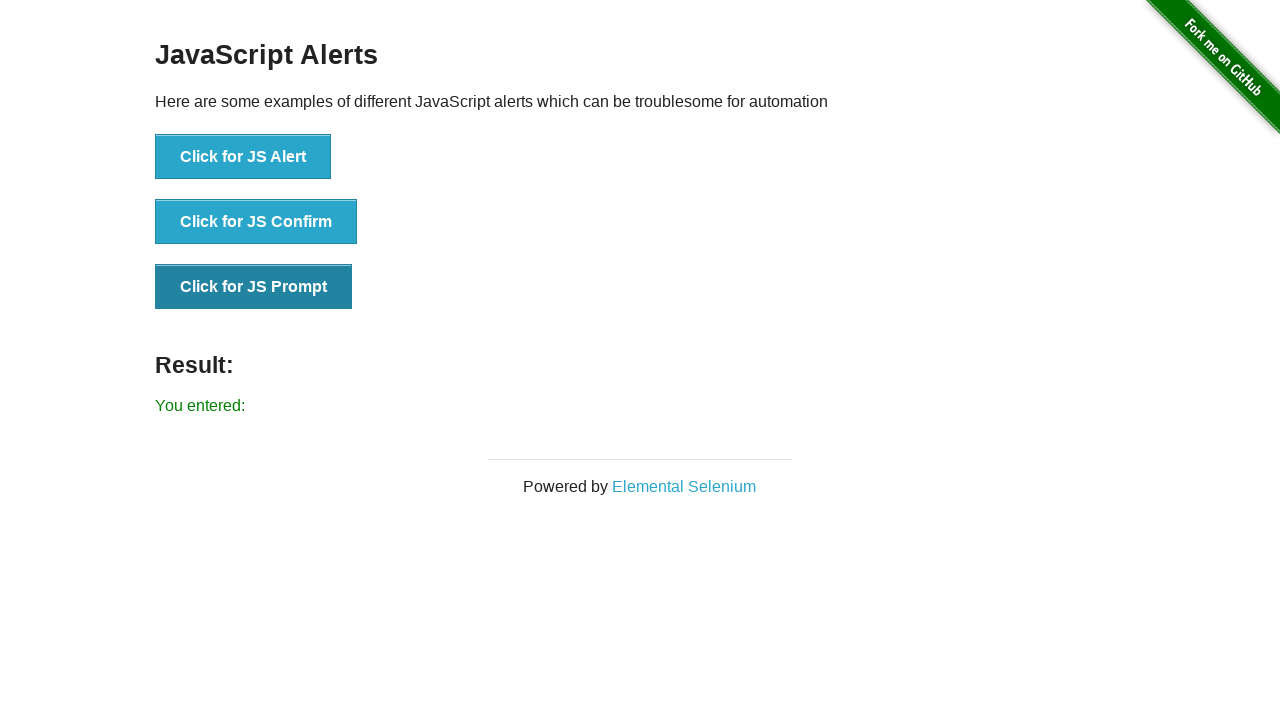